Tests the Enable/Disable input functionality by clicking Enable to make the text input editable, verifying it's enabled, then clicking Disable to make it read-only again, checking appropriate messages appear.

Starting URL: https://loopcamp.vercel.app/dynamic-controls.html

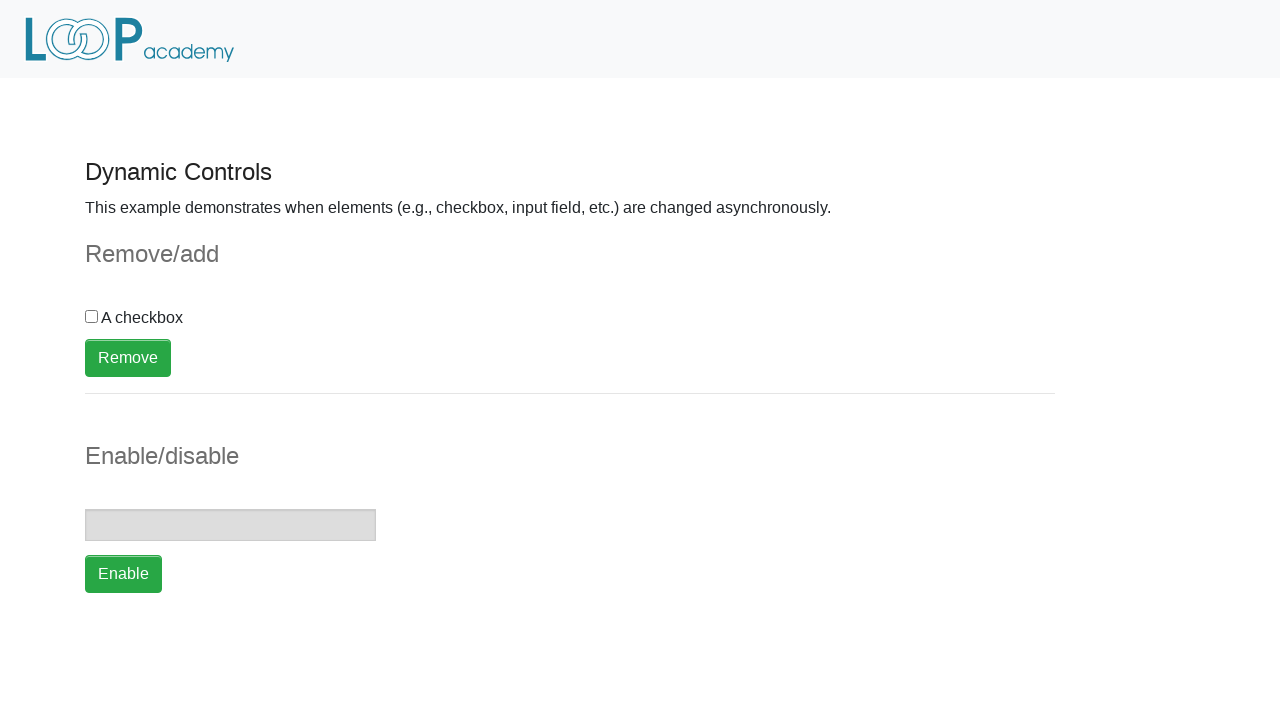

Verified input field is initially disabled
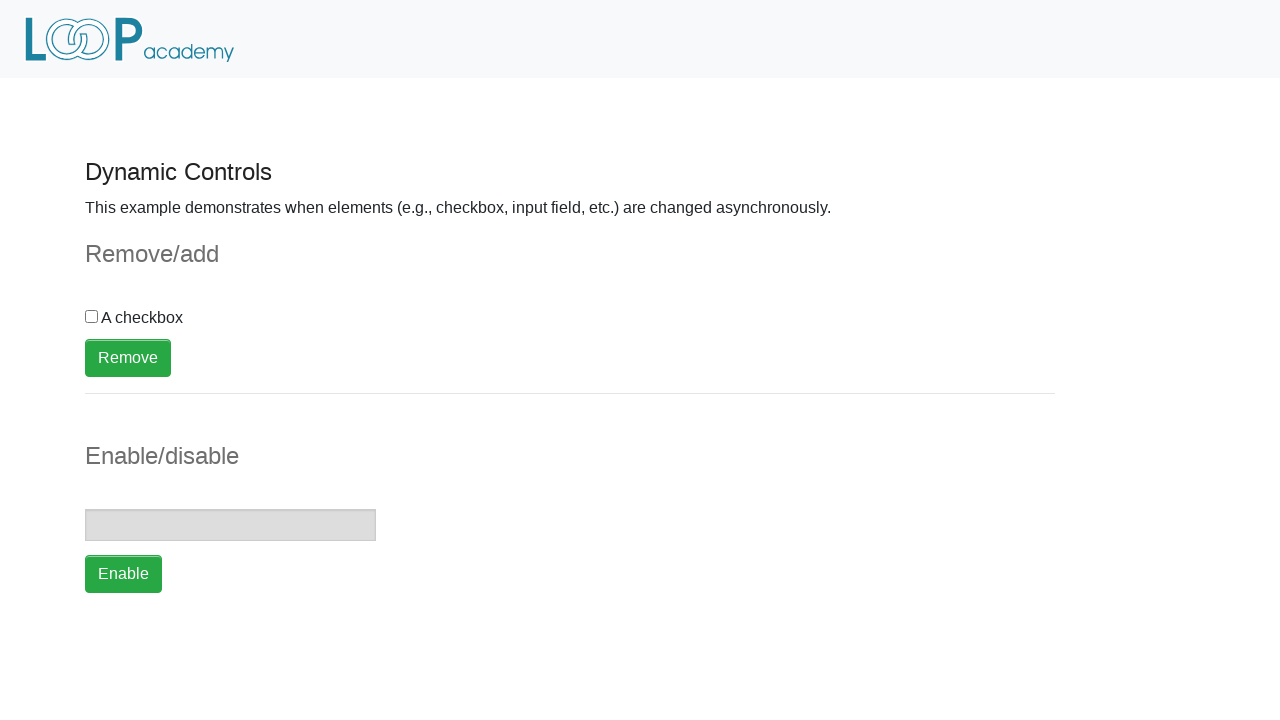

Clicked Enable button at (124, 574) on xpath=//button[text()='Enable']
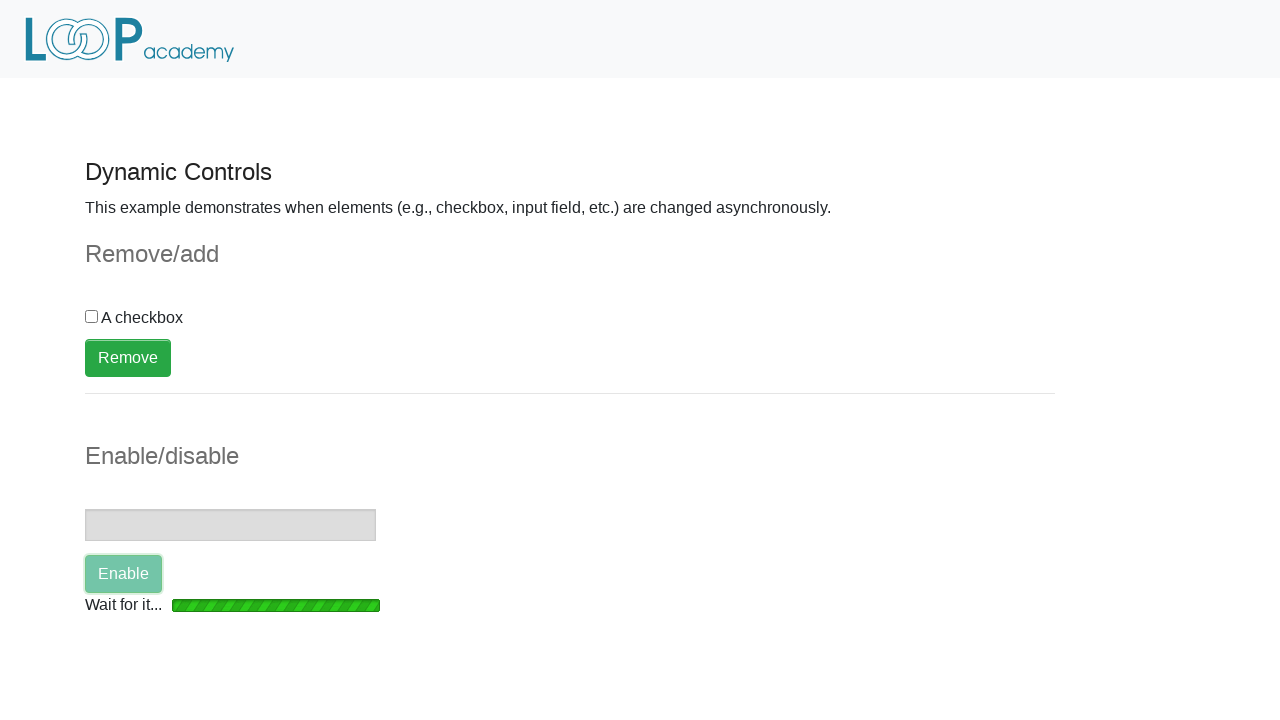

Waited for input field to become enabled
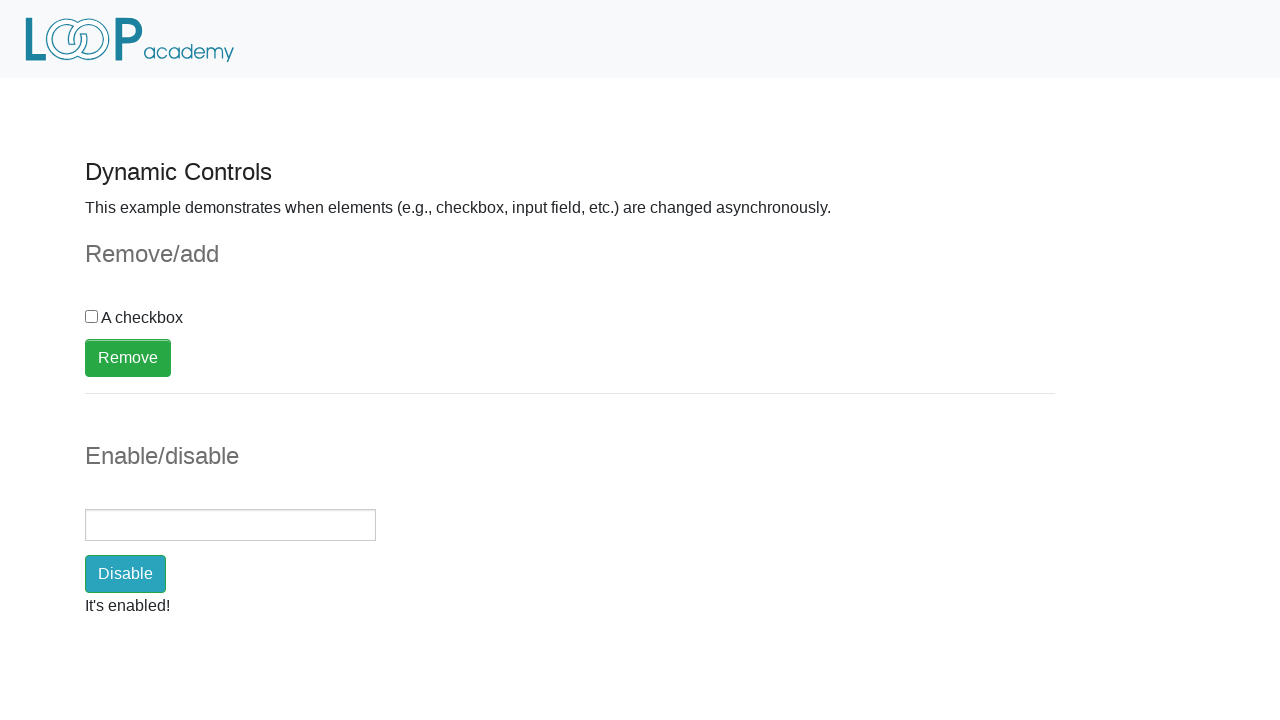

Verified input field is now enabled
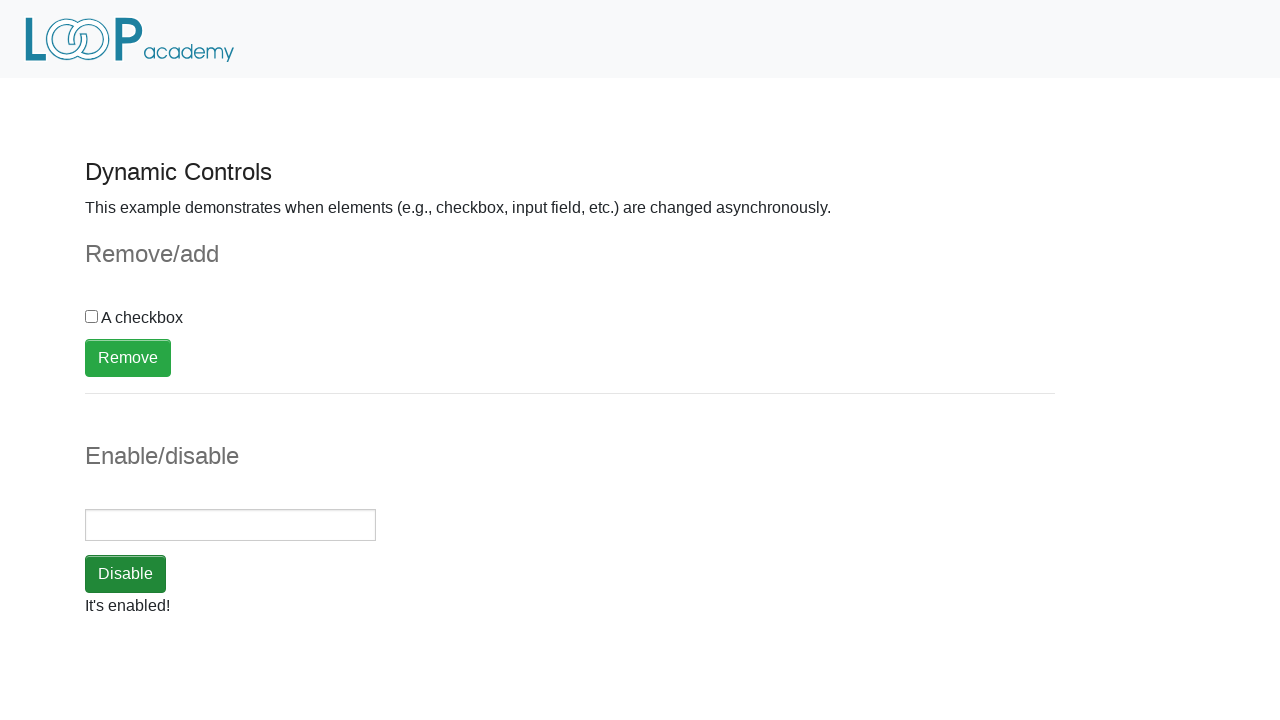

Verified enabled message displays 'It's enabled!'
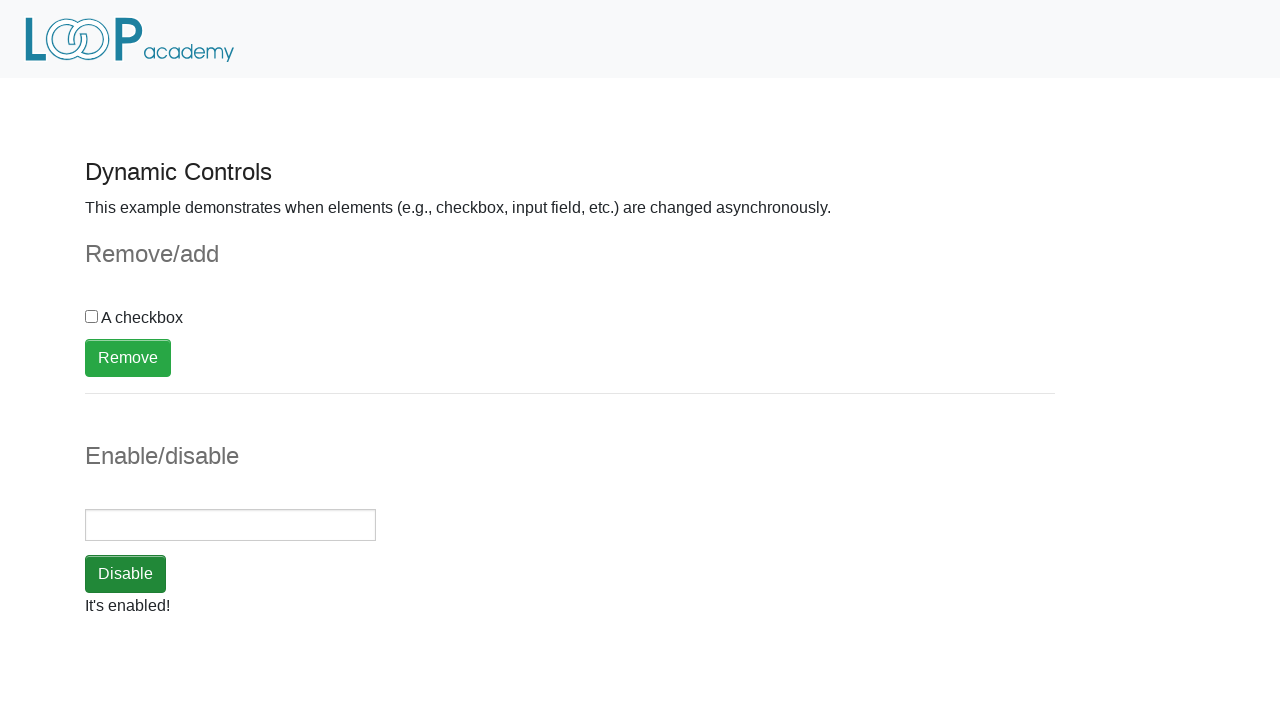

Clicked Disable button at (126, 574) on xpath=//button[text()='Disable']
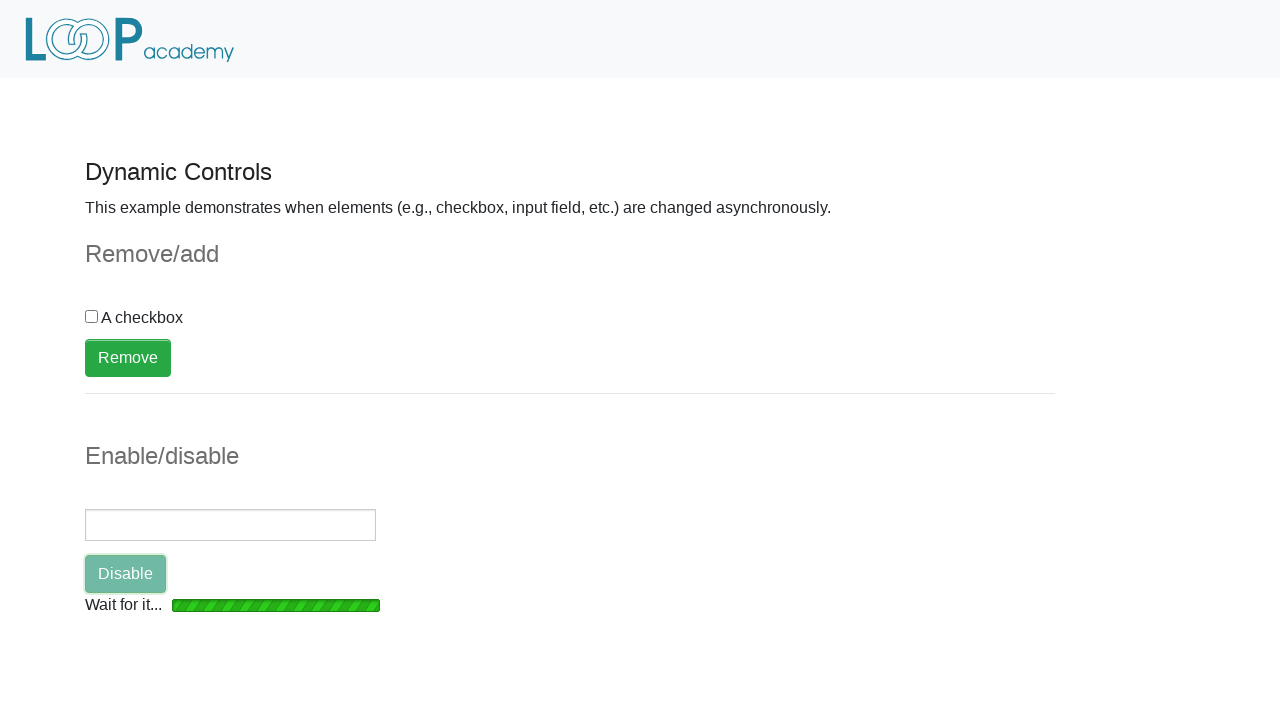

Waited for input field to become disabled
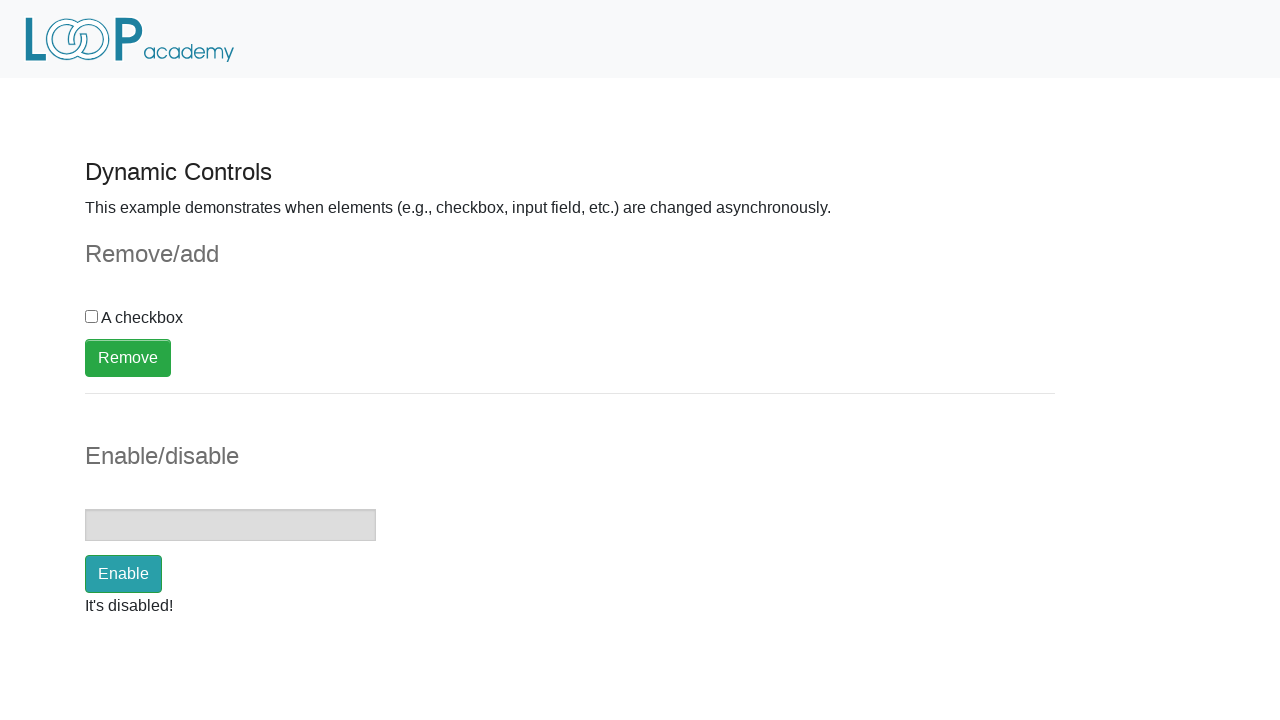

Verified disabled message displays 'It's disabled!'
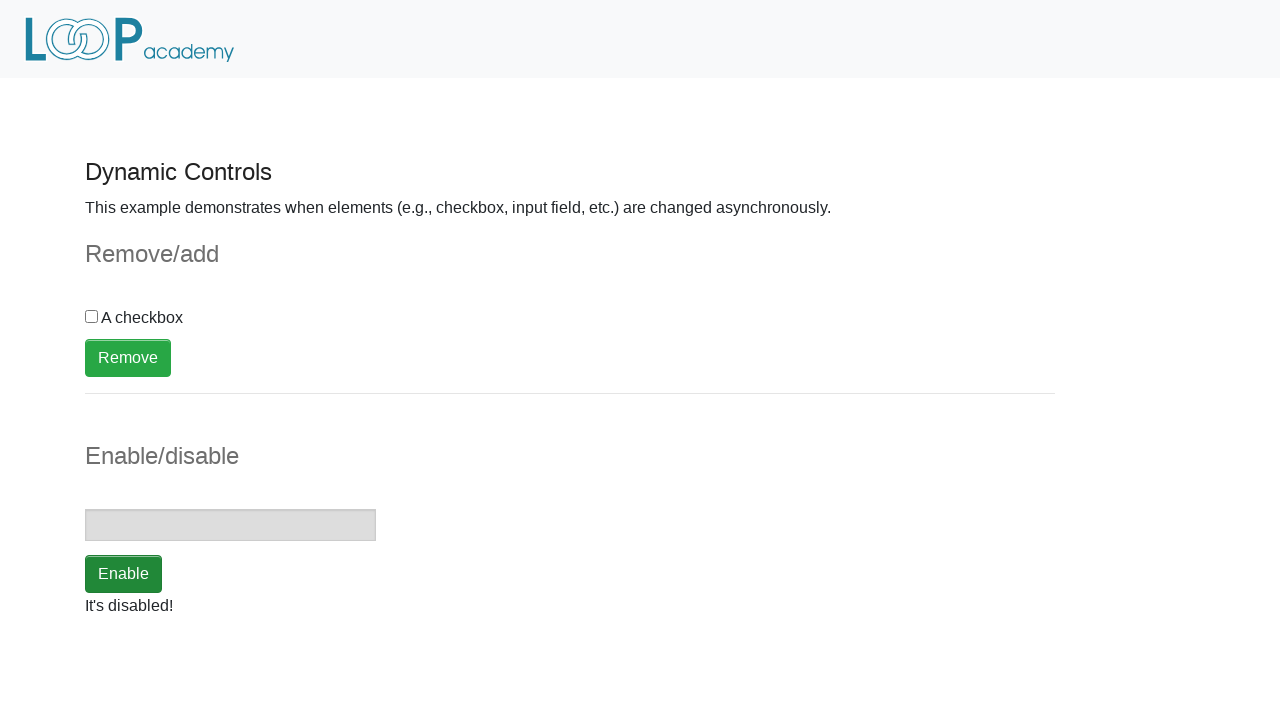

Verified all loading bars are hidden
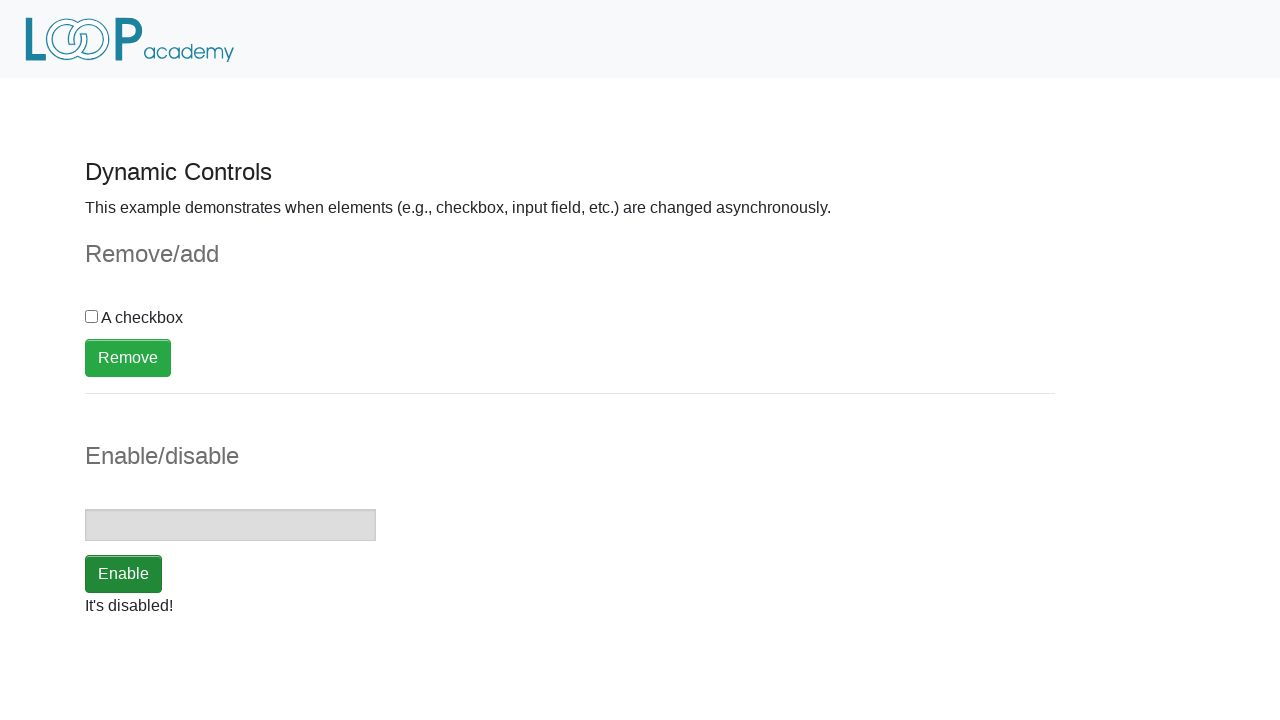

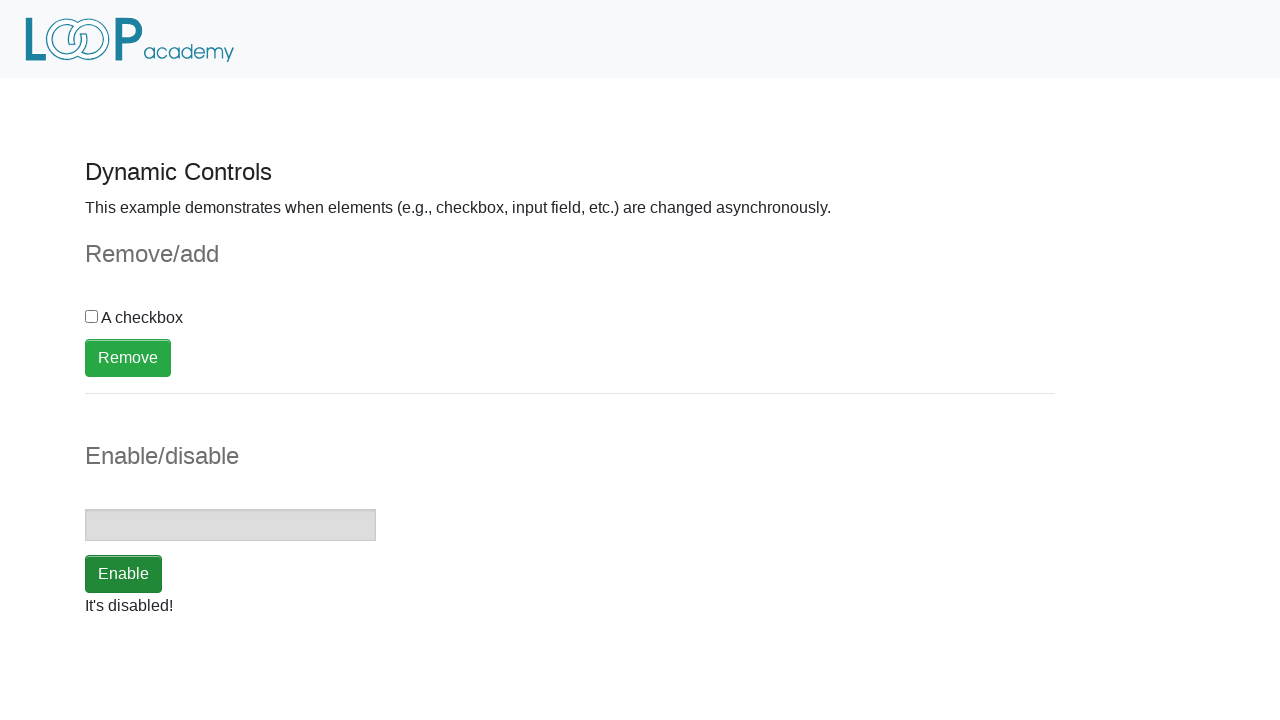